Tests browser popup/window handling by clicking a "view more" button that opens a new window, then switches between windows and closes the child window while keeping the main window open.

Starting URL: https://demoapps.qspiders.com/ui/browser?sublist=0

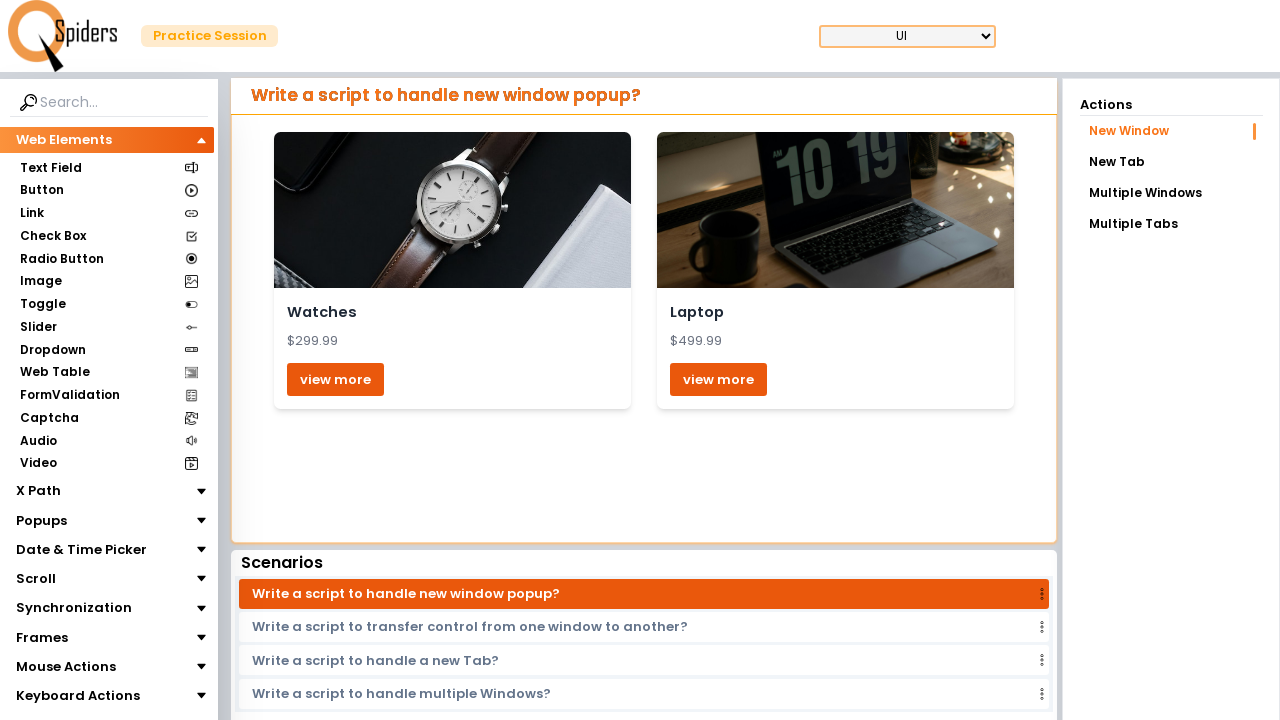

Clicked 'view more' button and new window opened at (336, 379) on xpath=//button[.='view more']
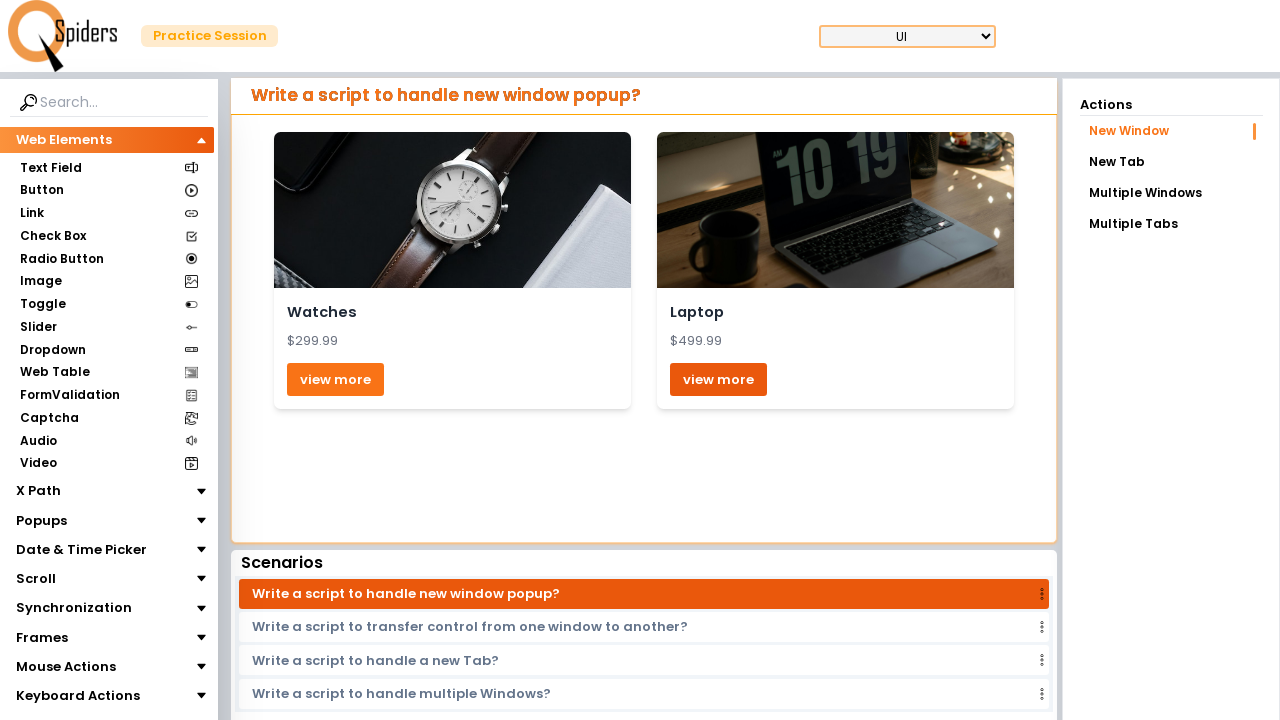

New page loaded and ready
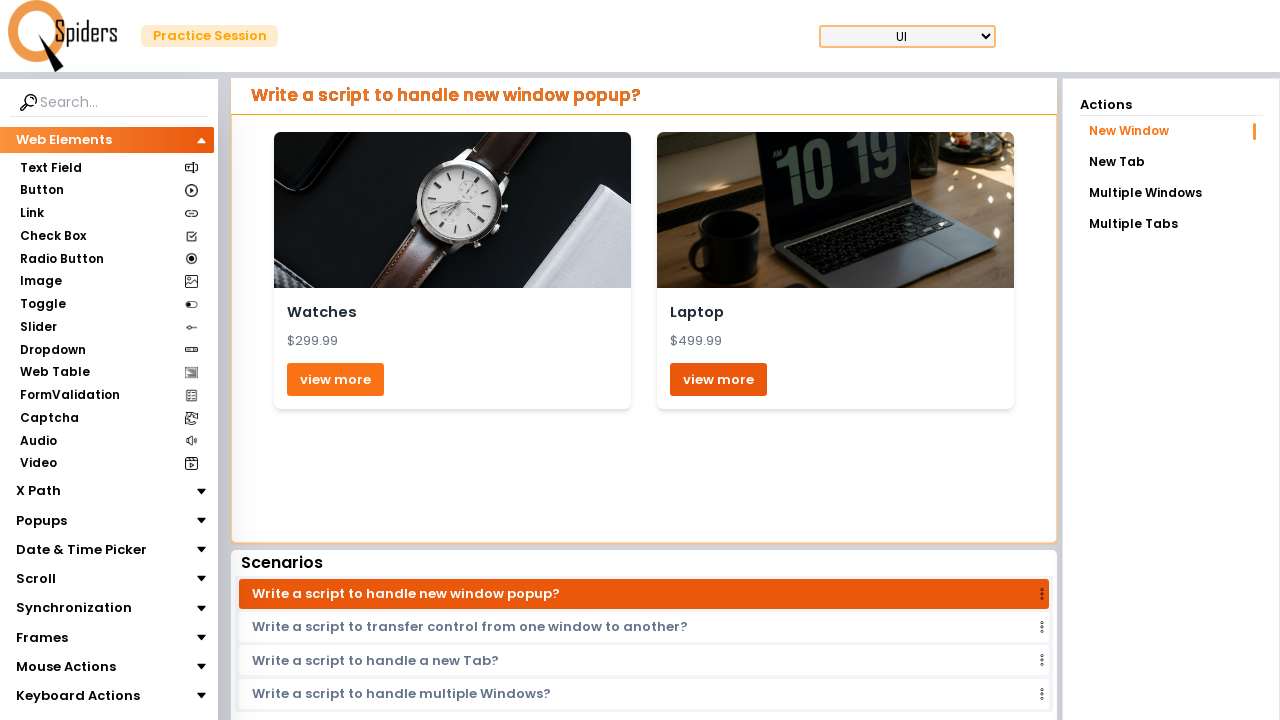

Retrieved main window title: DemoApps | Qspiders | Browser Windows
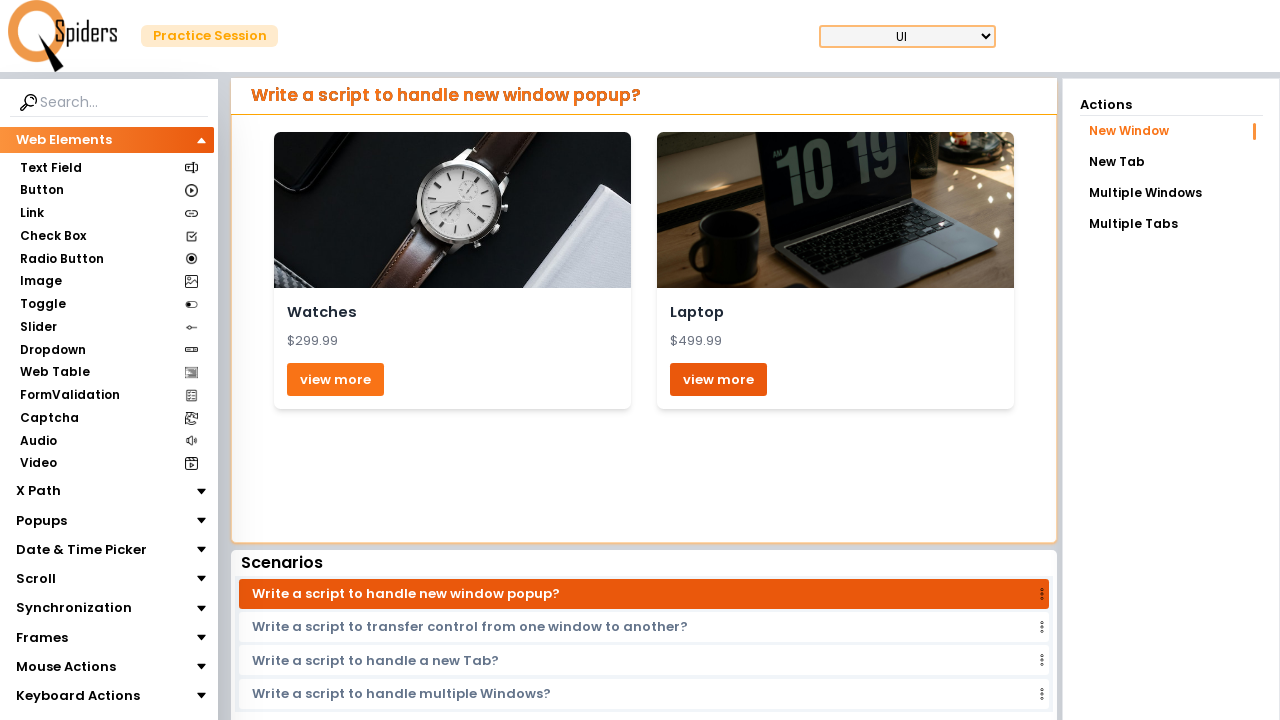

Retrieved new window title: Demoapps - Luxury Watch
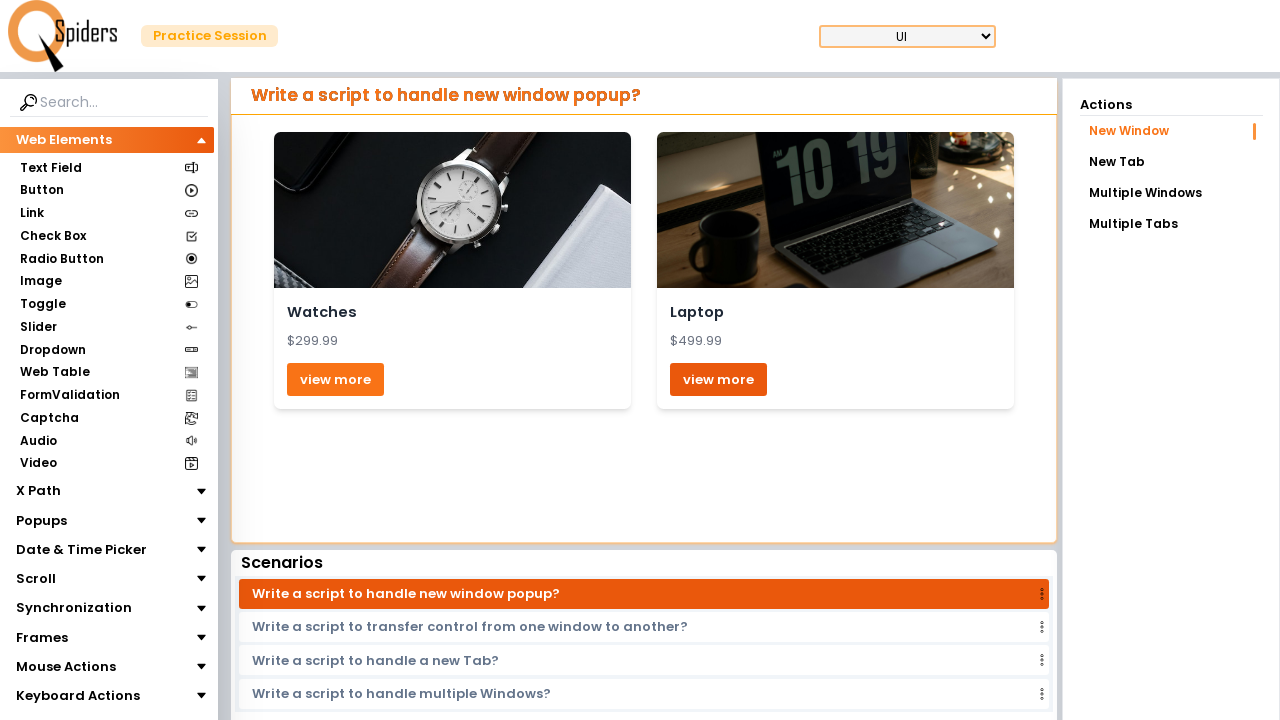

Closed child window while keeping main window open
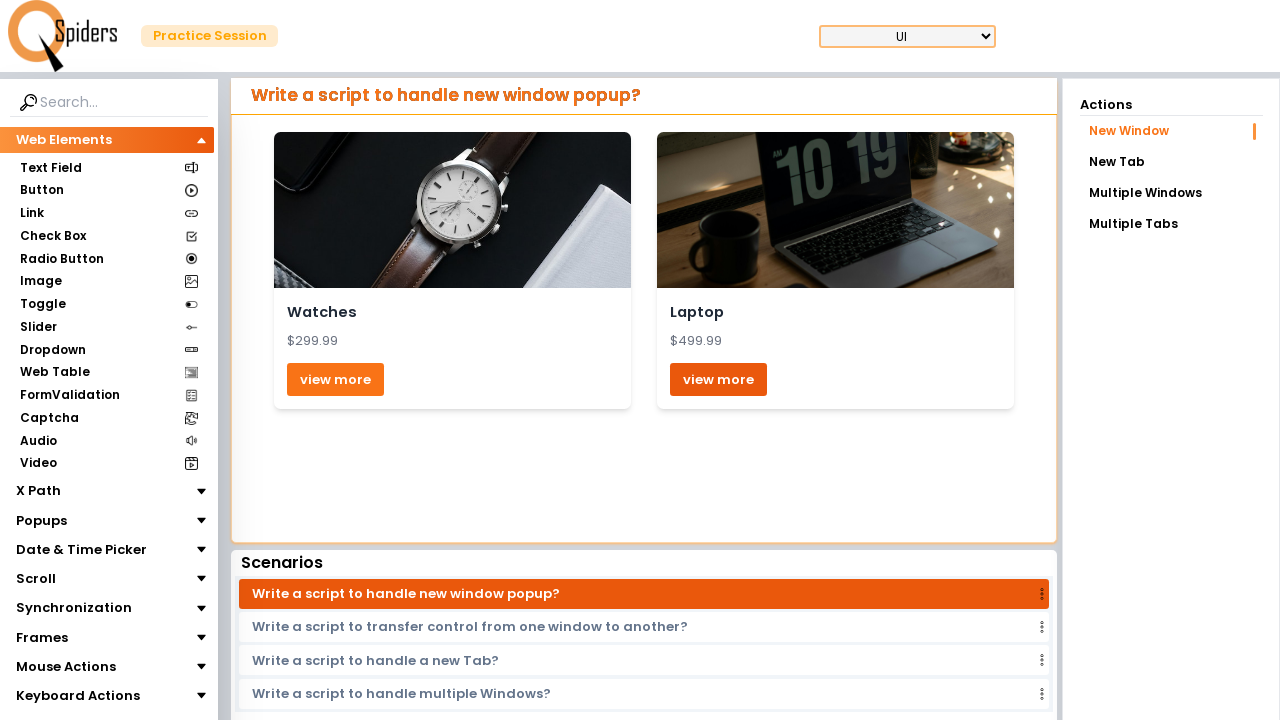

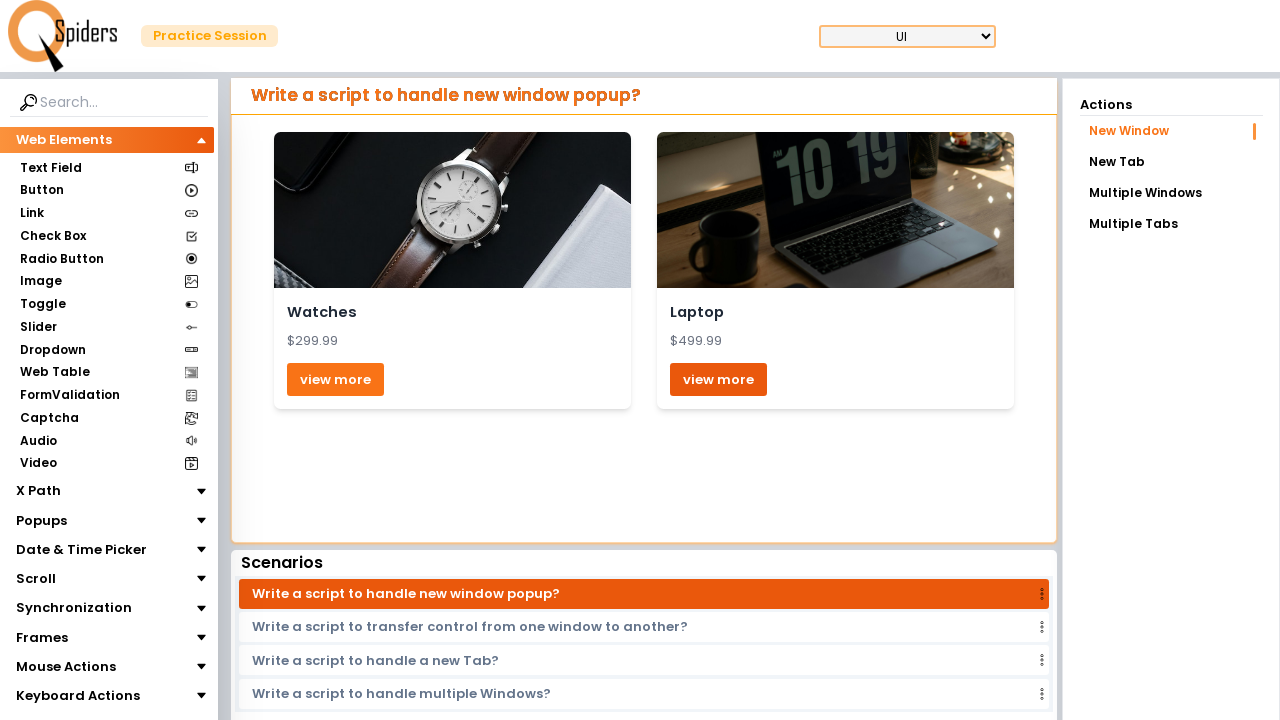